Tests clicking the Bad Request API link and verifying the response message is displayed

Starting URL: https://demoqa.com/links

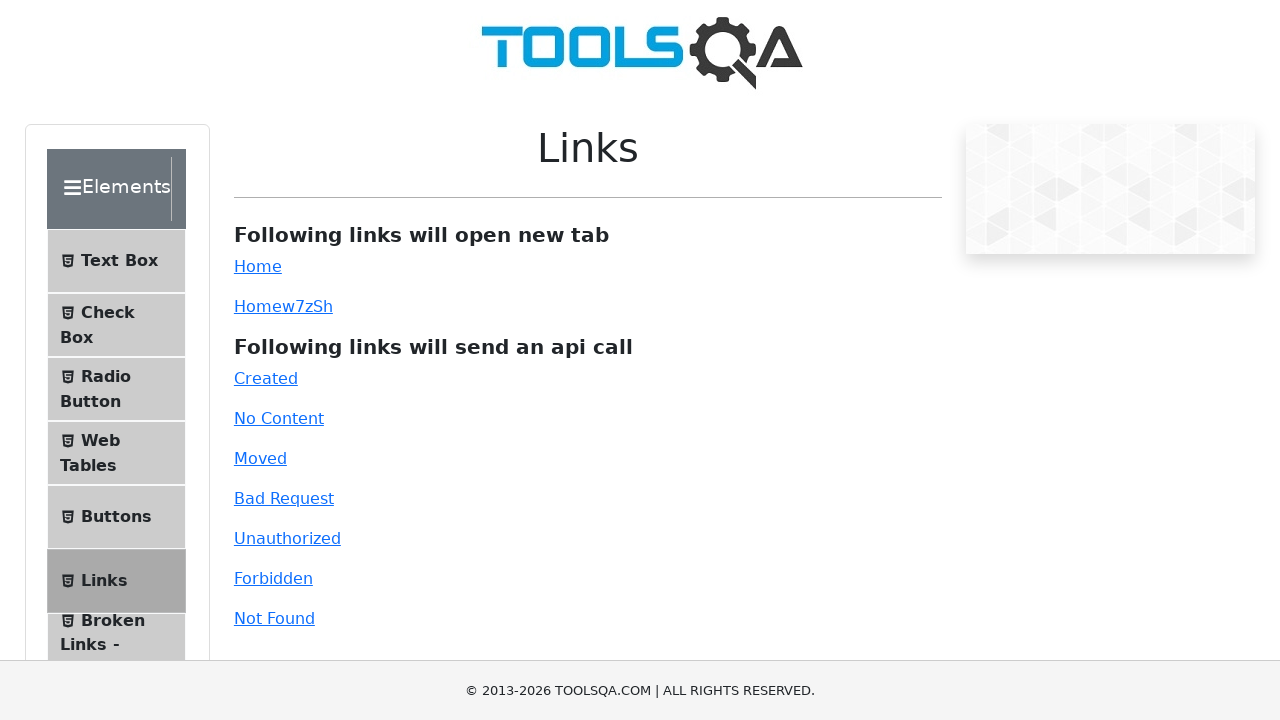

Clicked the Bad Request API link at (284, 498) on #bad-request
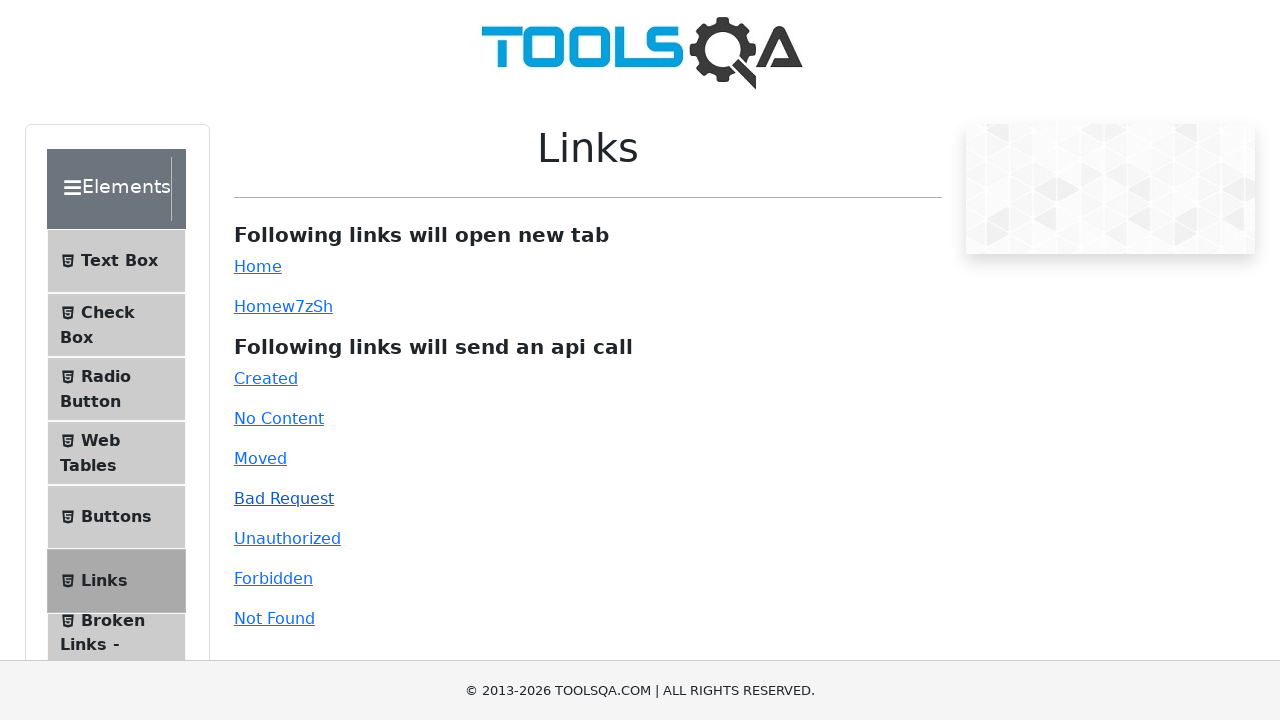

Bad Request response message appeared
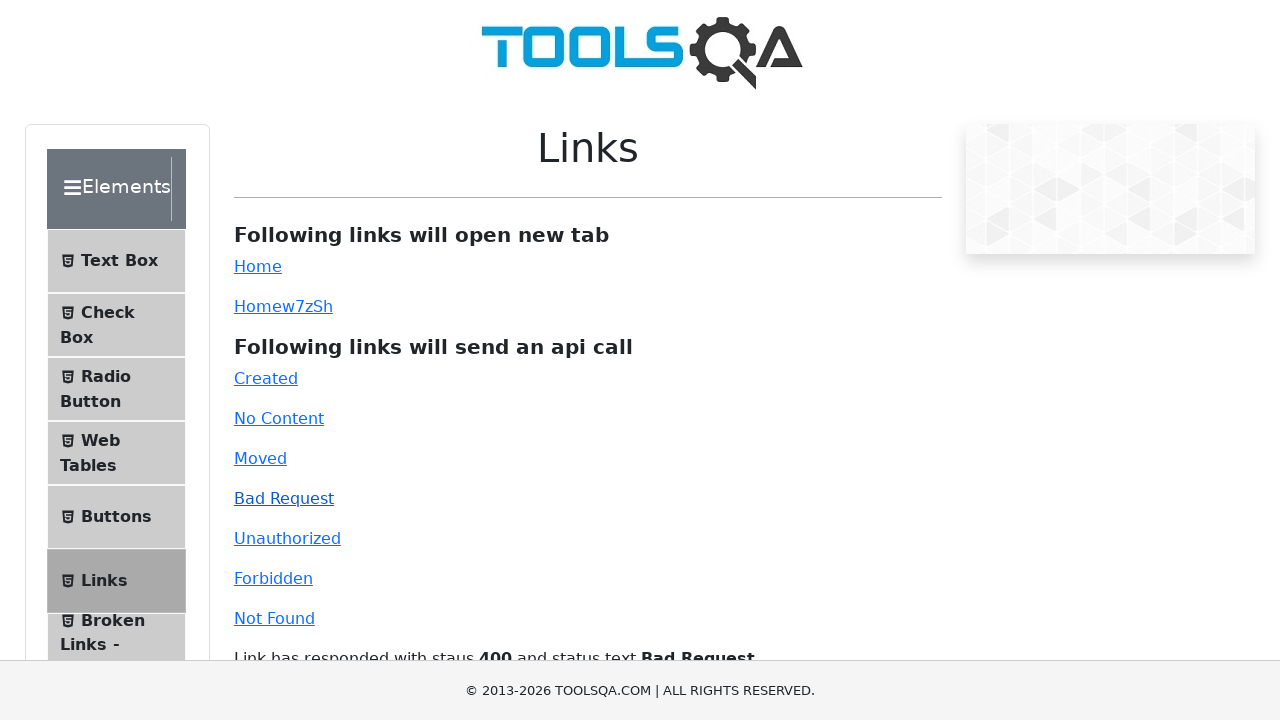

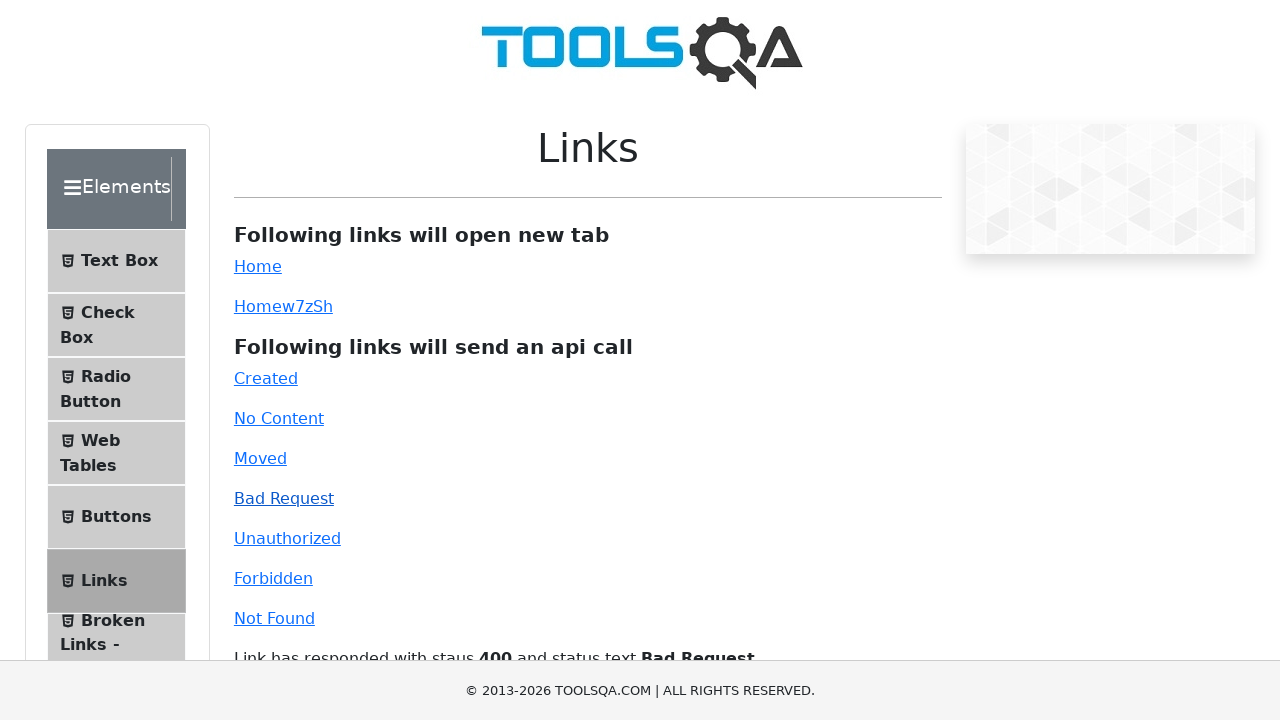